Tests radio button selection by clicking different radio button options

Starting URL: https://formy-project.herokuapp.com/radiobutton

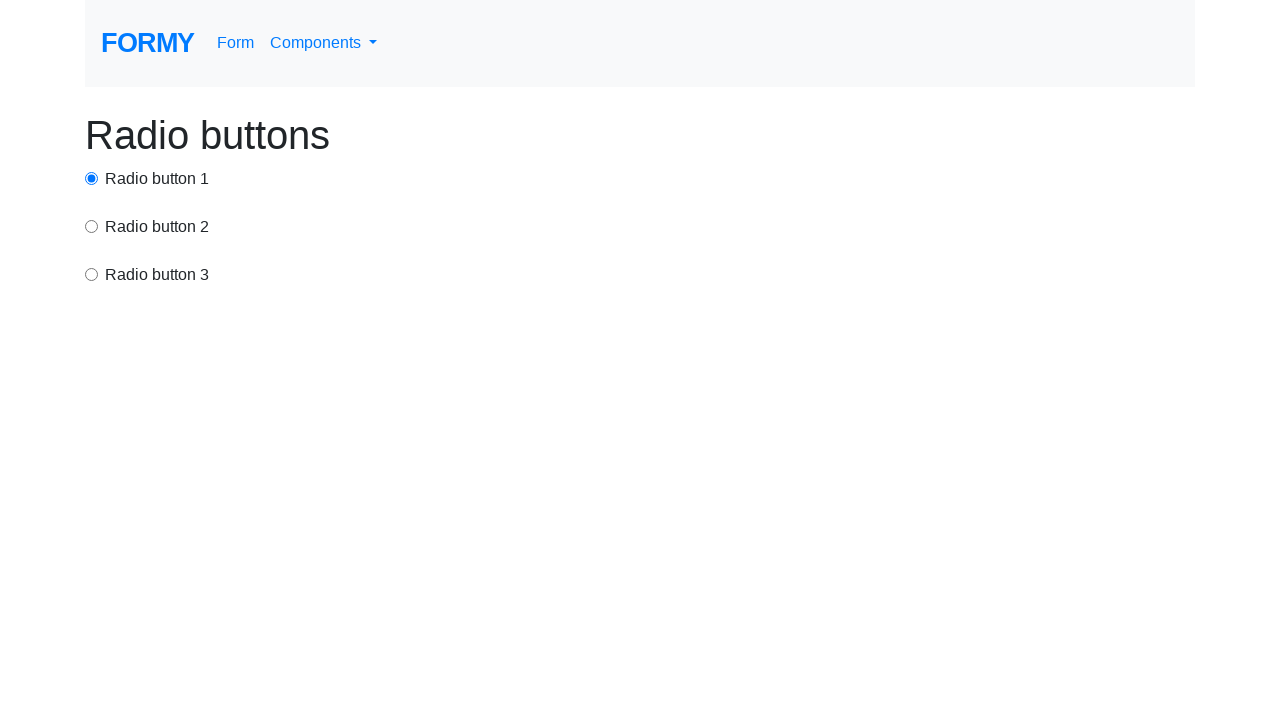

Clicked first radio button option at (92, 178) on #radio-button-1
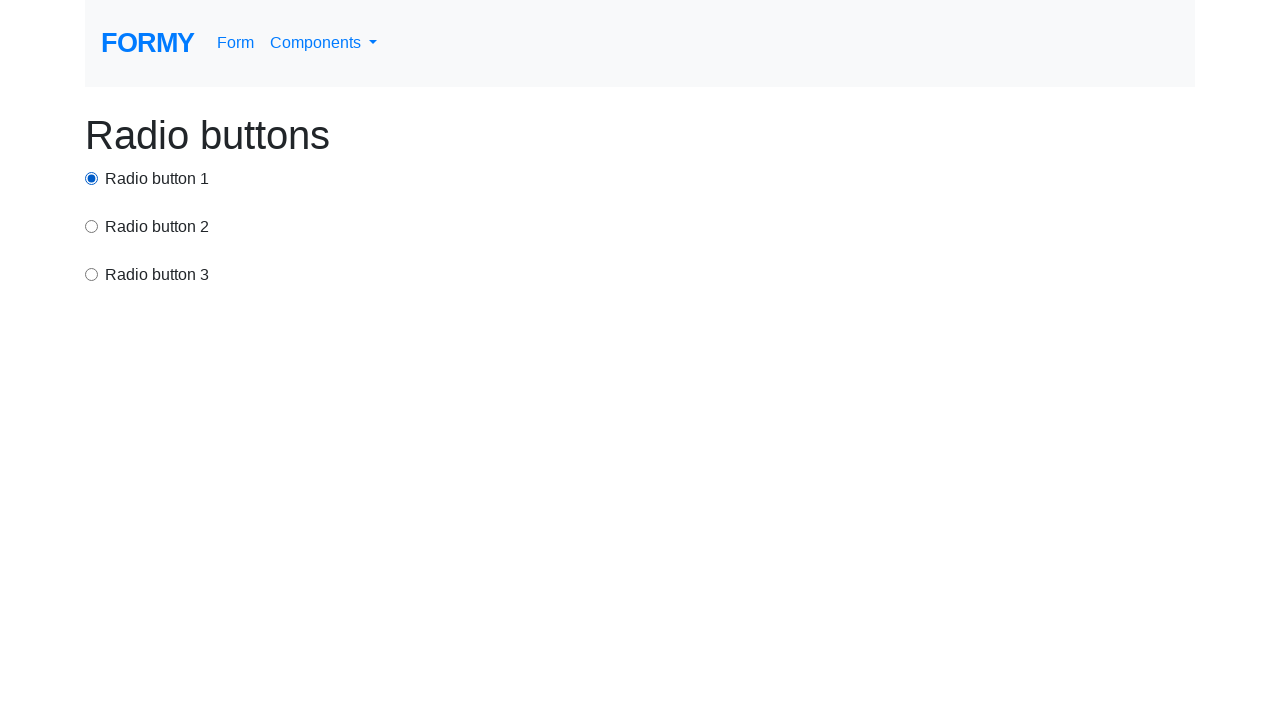

Clicked second radio button option at (92, 226) on input[value='option2']
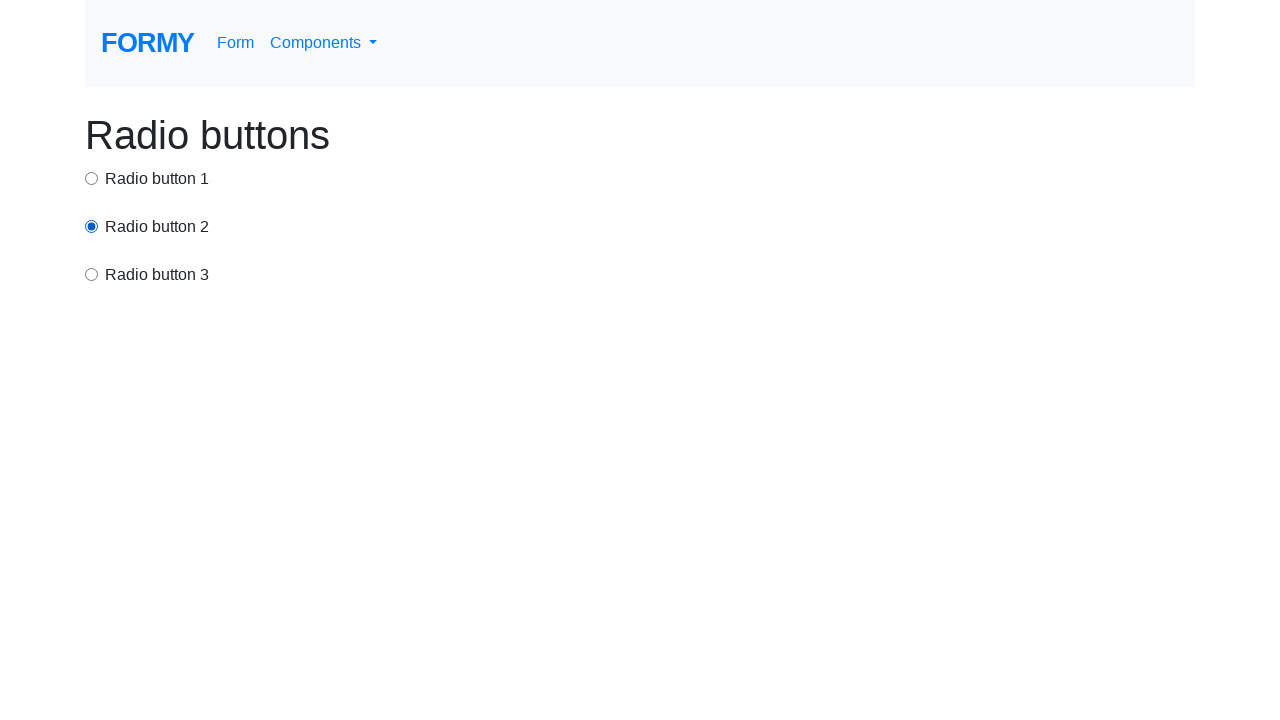

Clicked third radio button option at (92, 274) on xpath=/html/body/div/div[3]/input
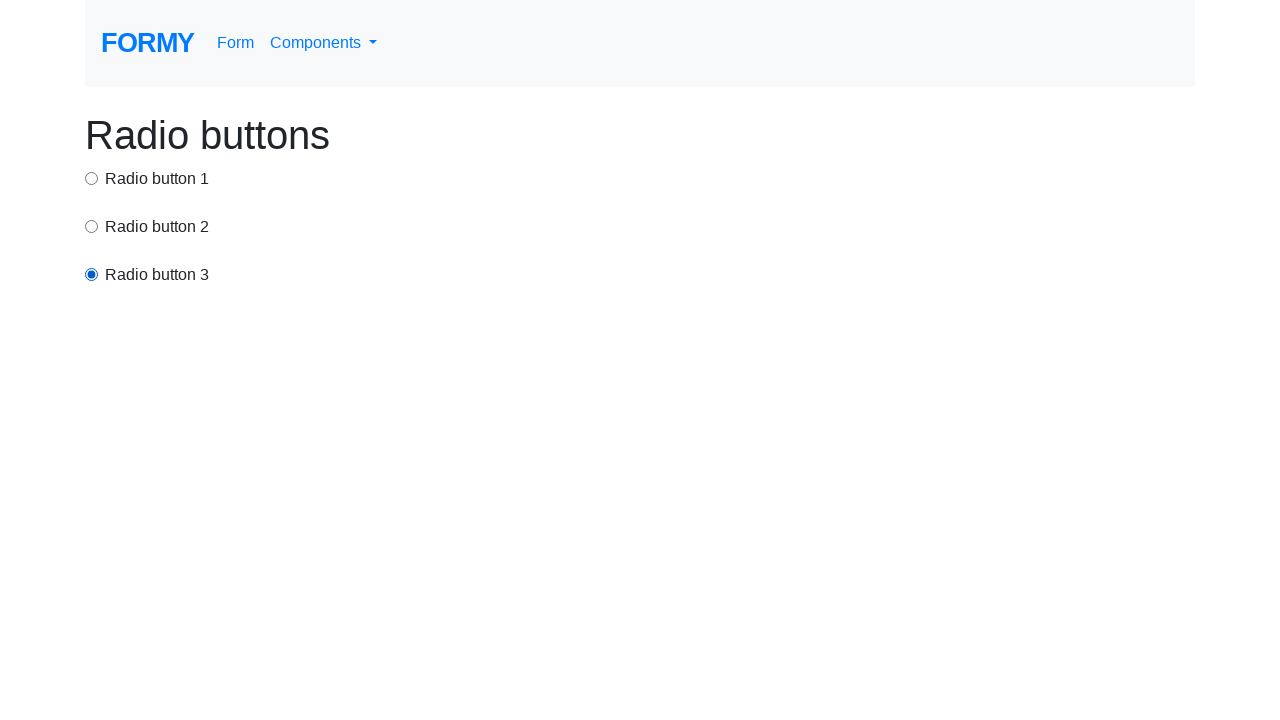

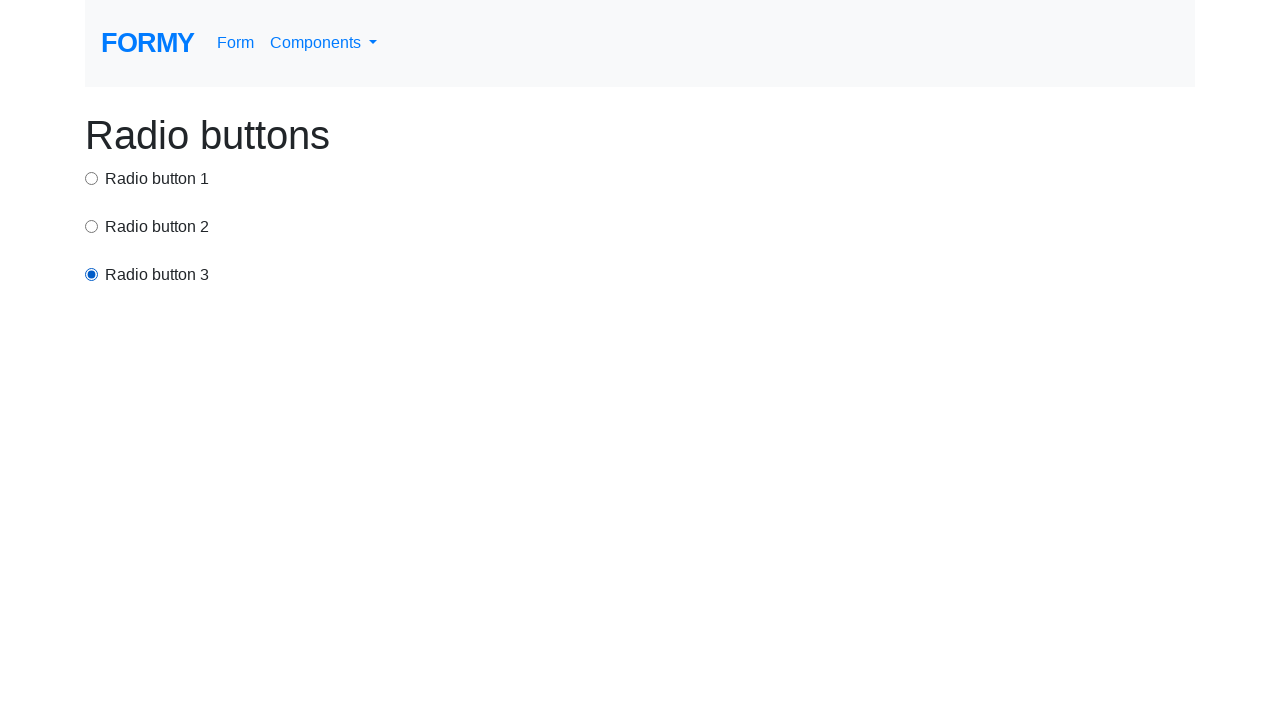